Tests drag and drop functionality by dragging an element and dropping it onto a designated drop zone within an iframe

Starting URL: https://jqueryui.com/droppable/

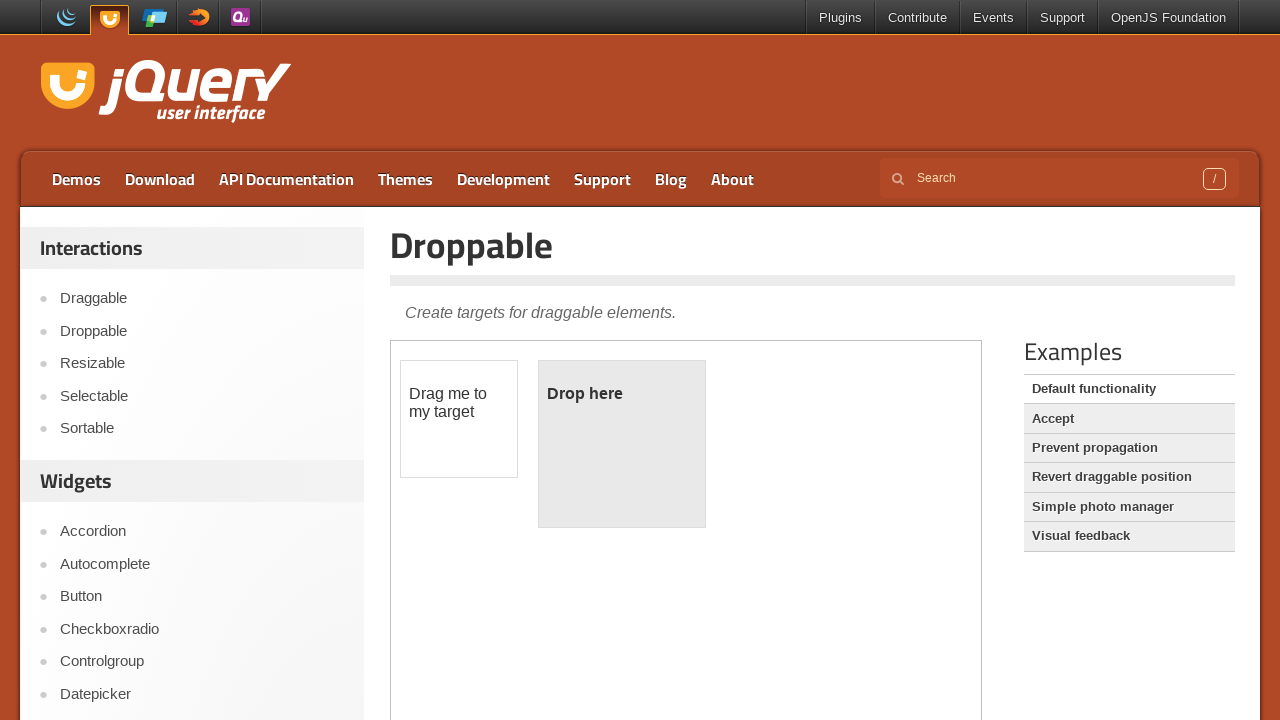

Navigated to jQuery UI droppable demo page
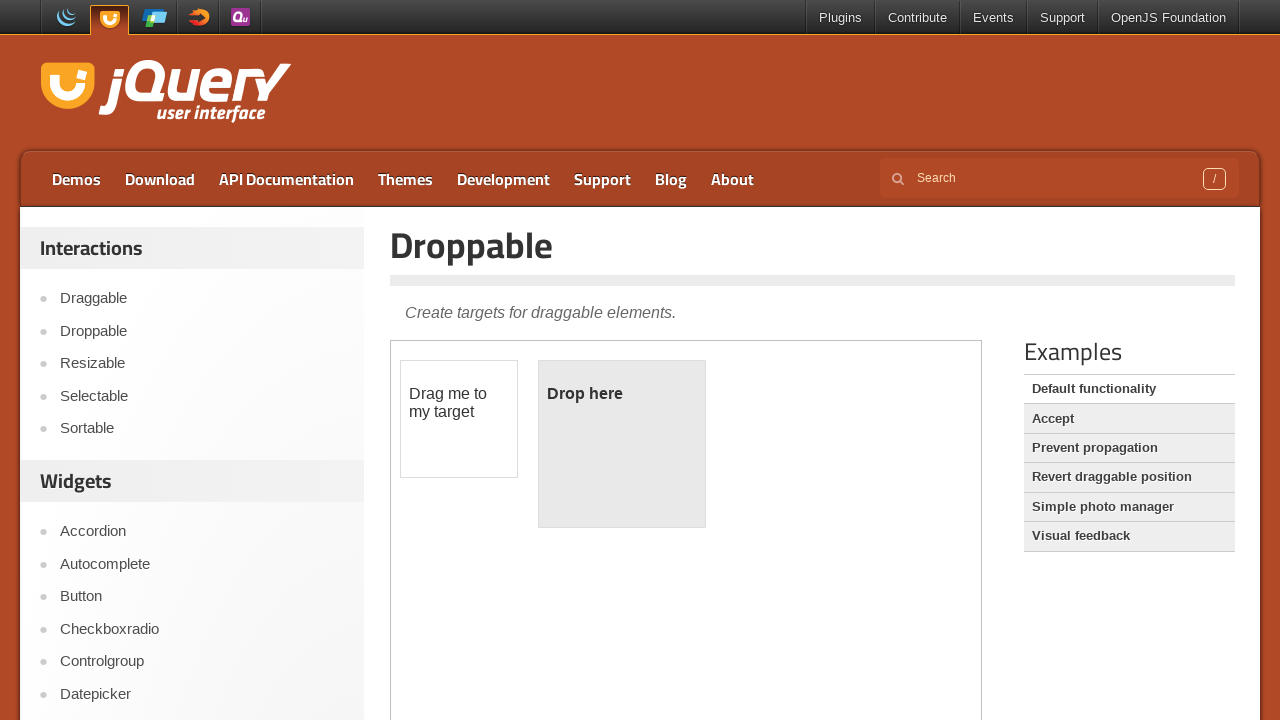

Located the demo iframe
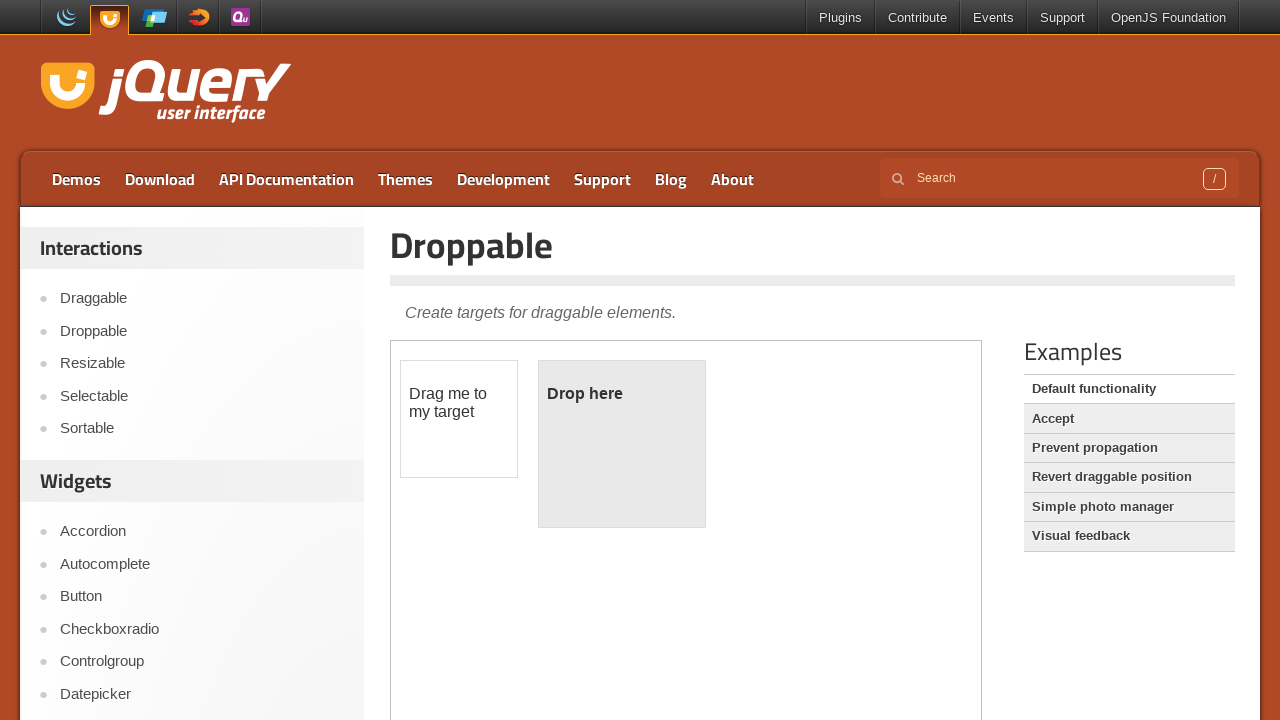

Located the draggable element within the iframe
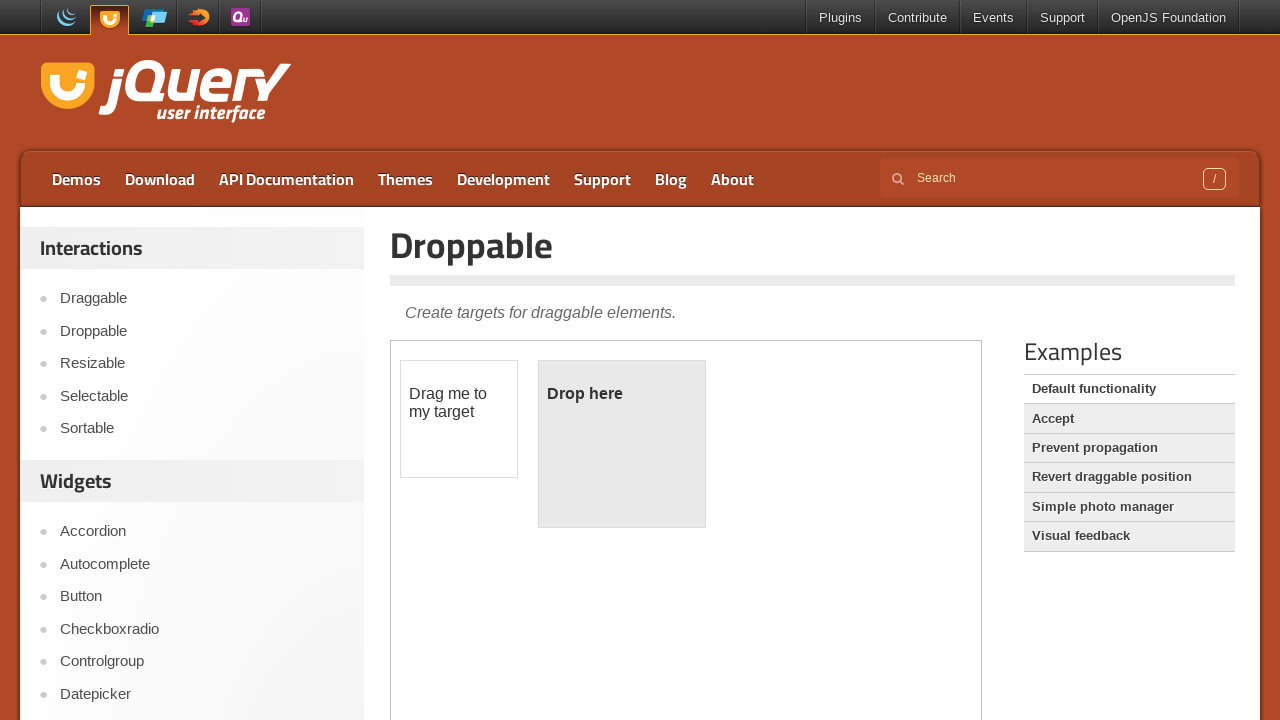

Located the drop zone within the iframe
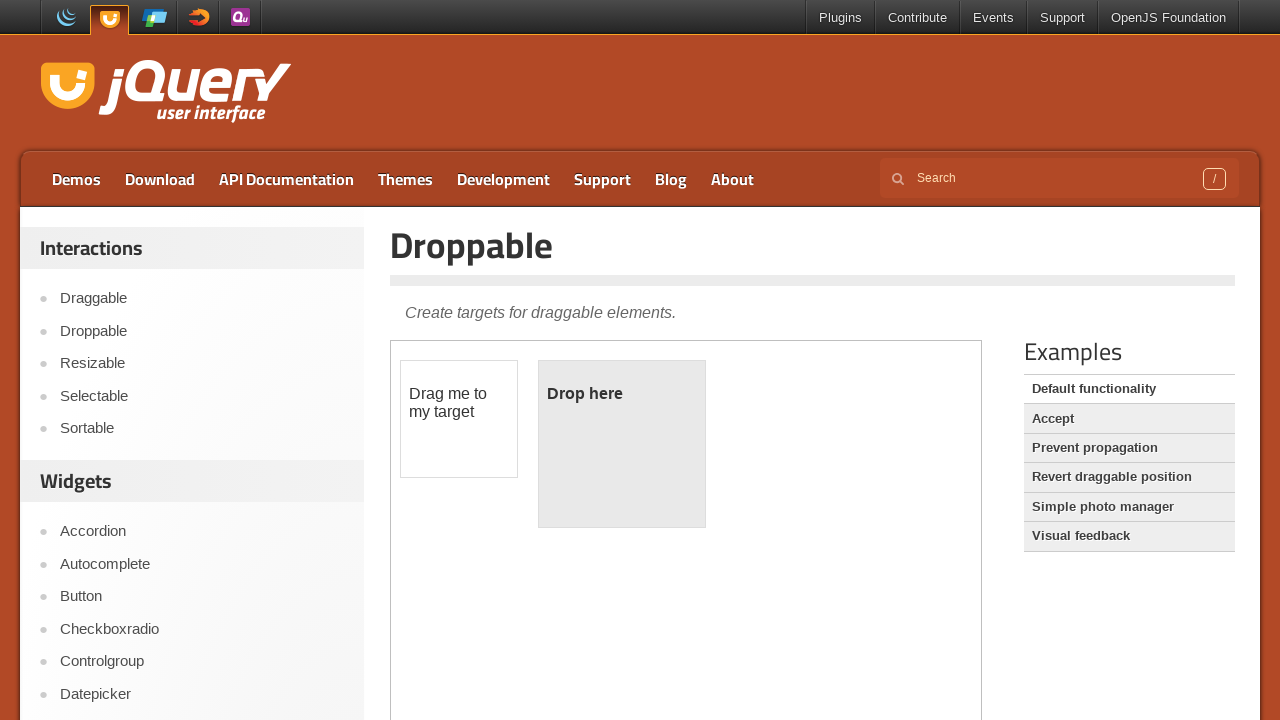

Dragged the draggable element and dropped it onto the drop zone at (622, 444)
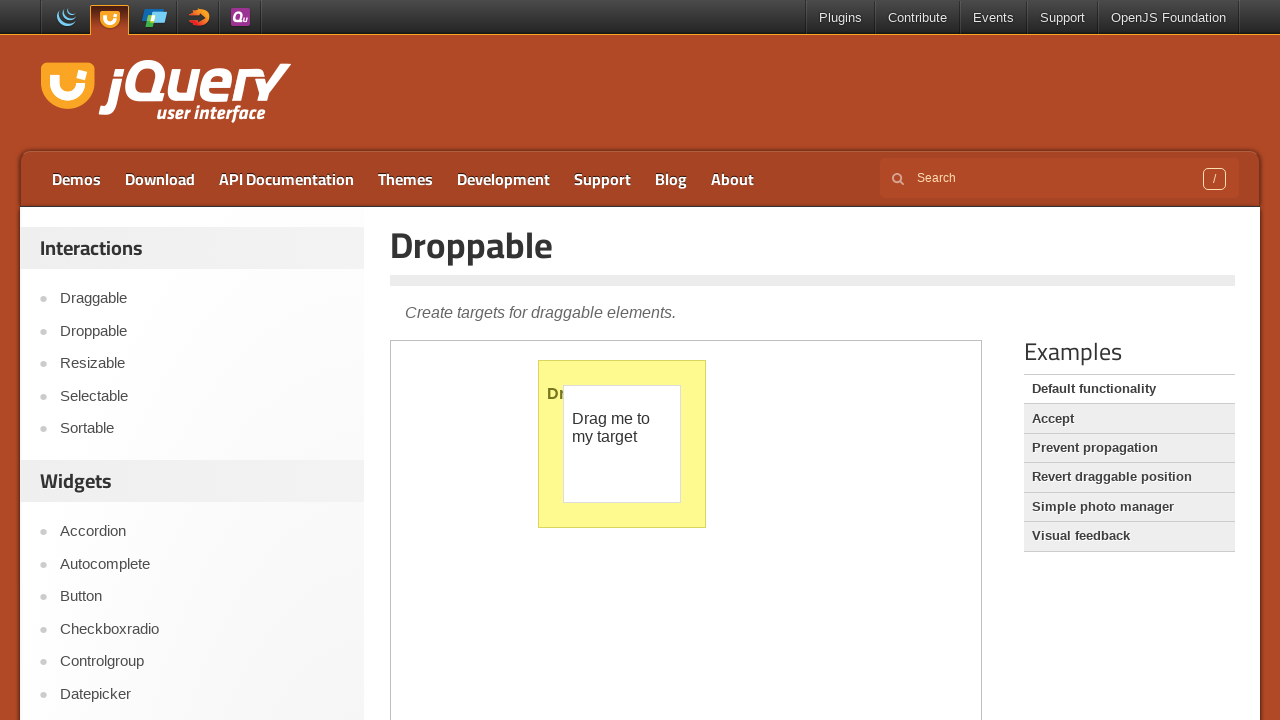

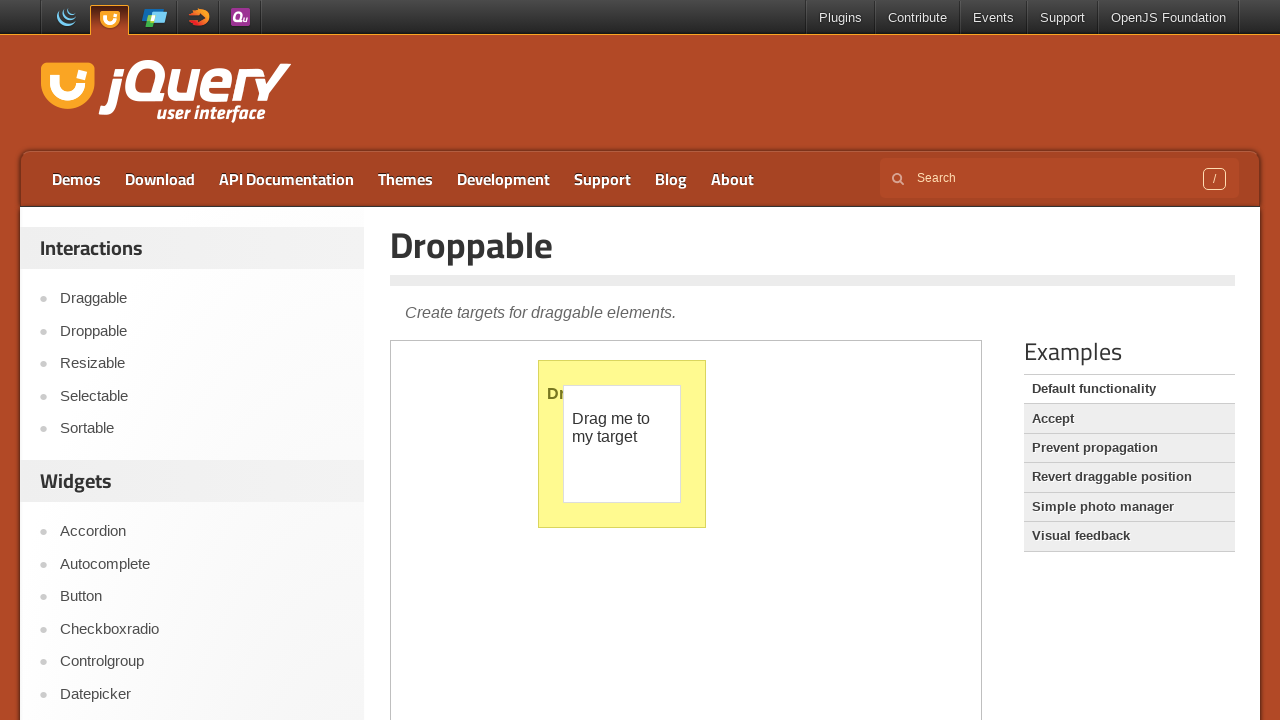